Tests navigating to the next month in the check-out calendar

Starting URL: https://ancabota09.wixsite.com/intern

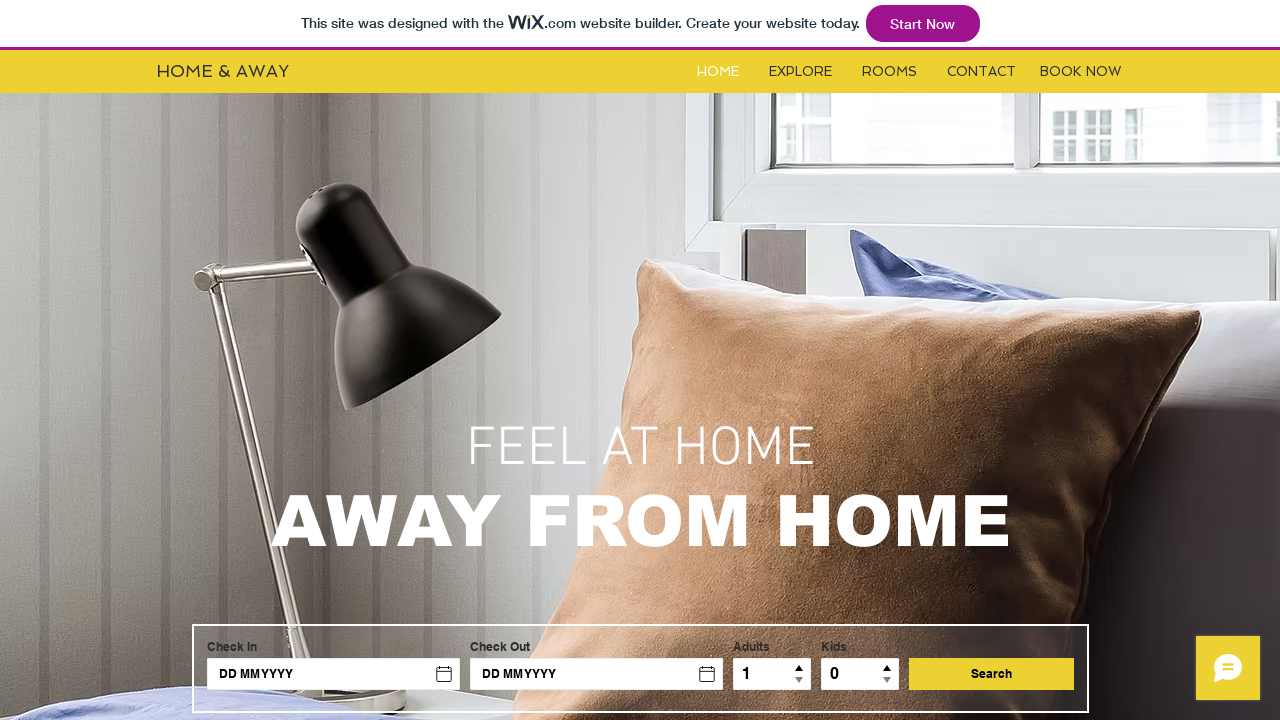

Located main booking widget frame
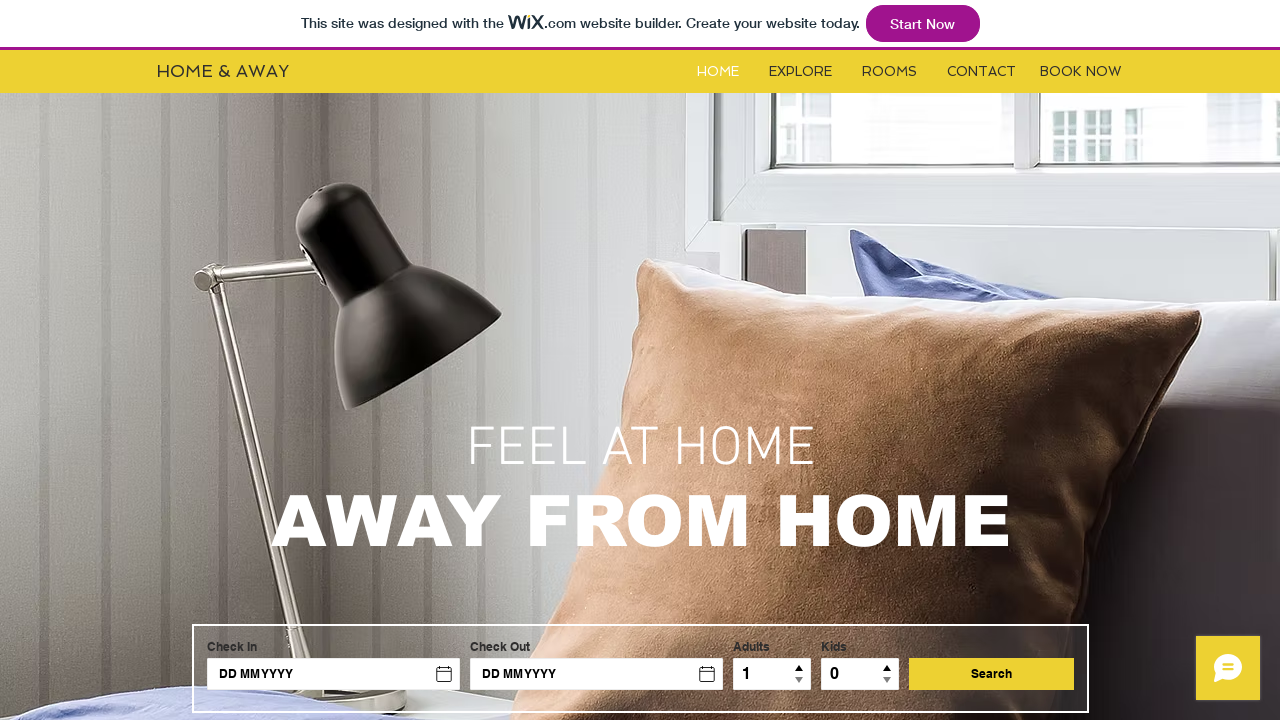

Clicked check-out date field to open calendar at (597, 674) on .nKphmK >> nth=0 >> internal:control=enter-frame >> #check-out
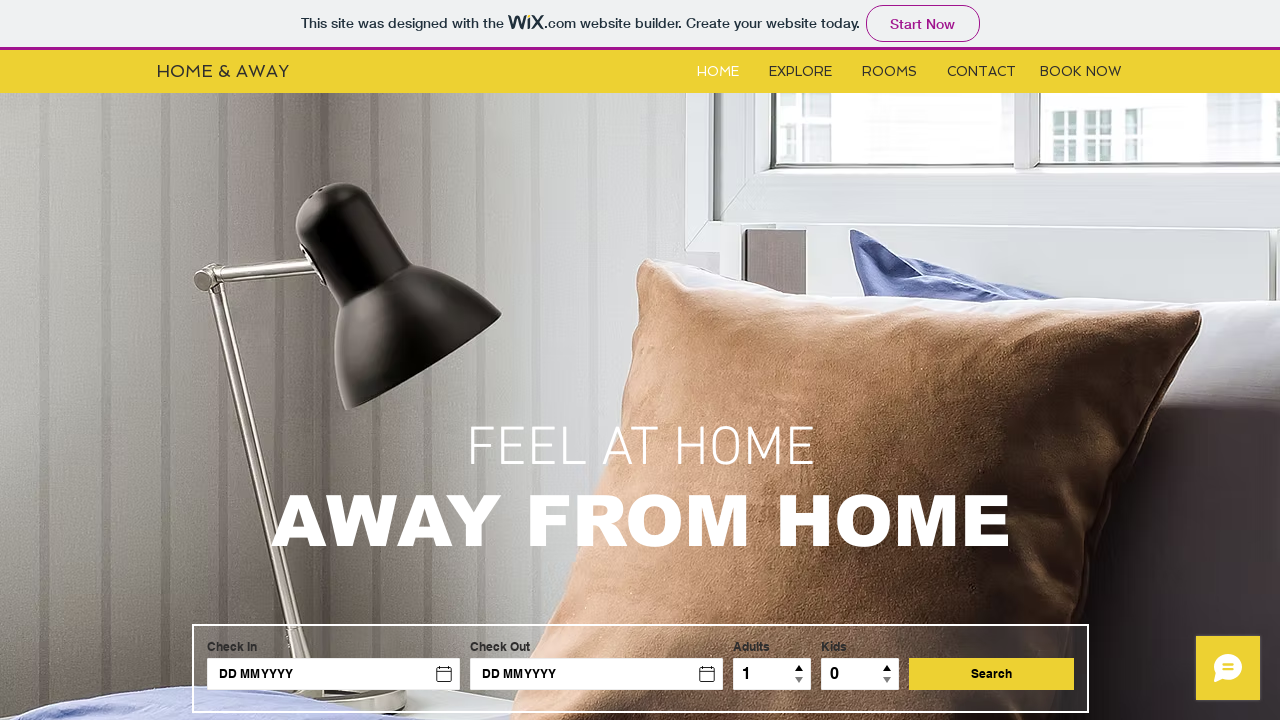

Located calendar frame
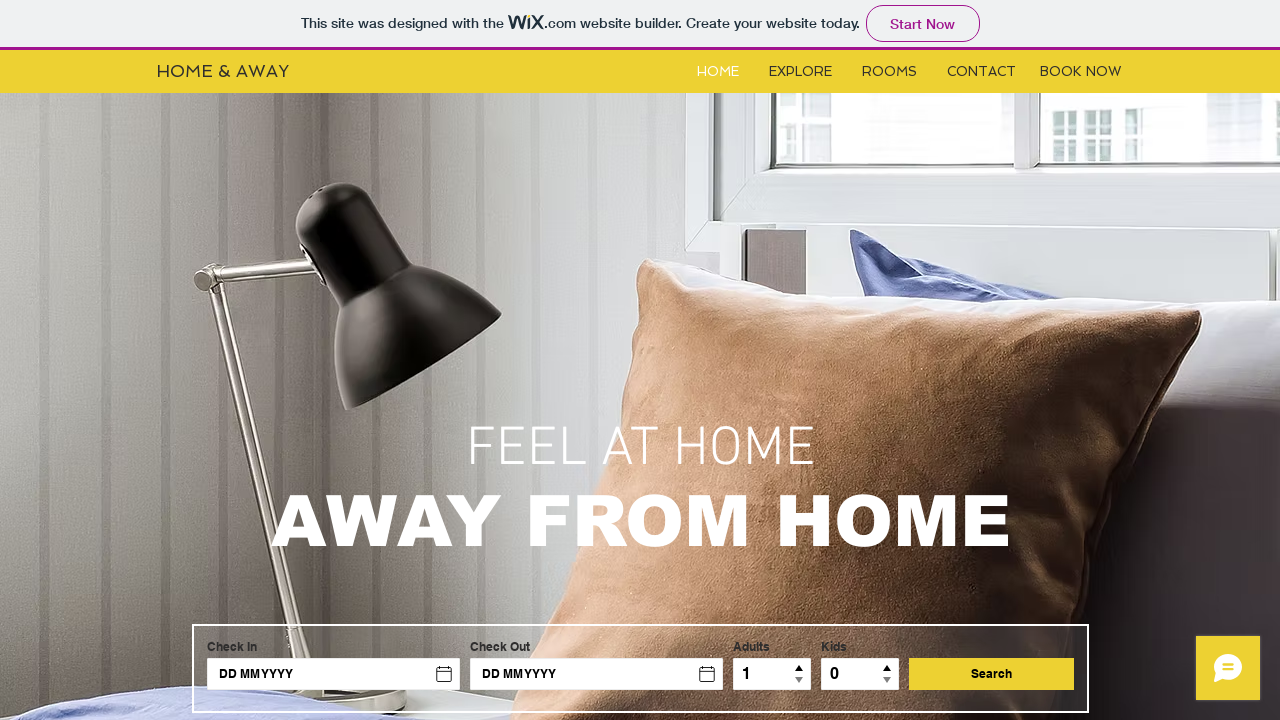

Clicked next month button in check-out calendar at (704, 704) on .U73P_q >> nth=0 >> internal:control=enter-frame >> nav button >> nth=1
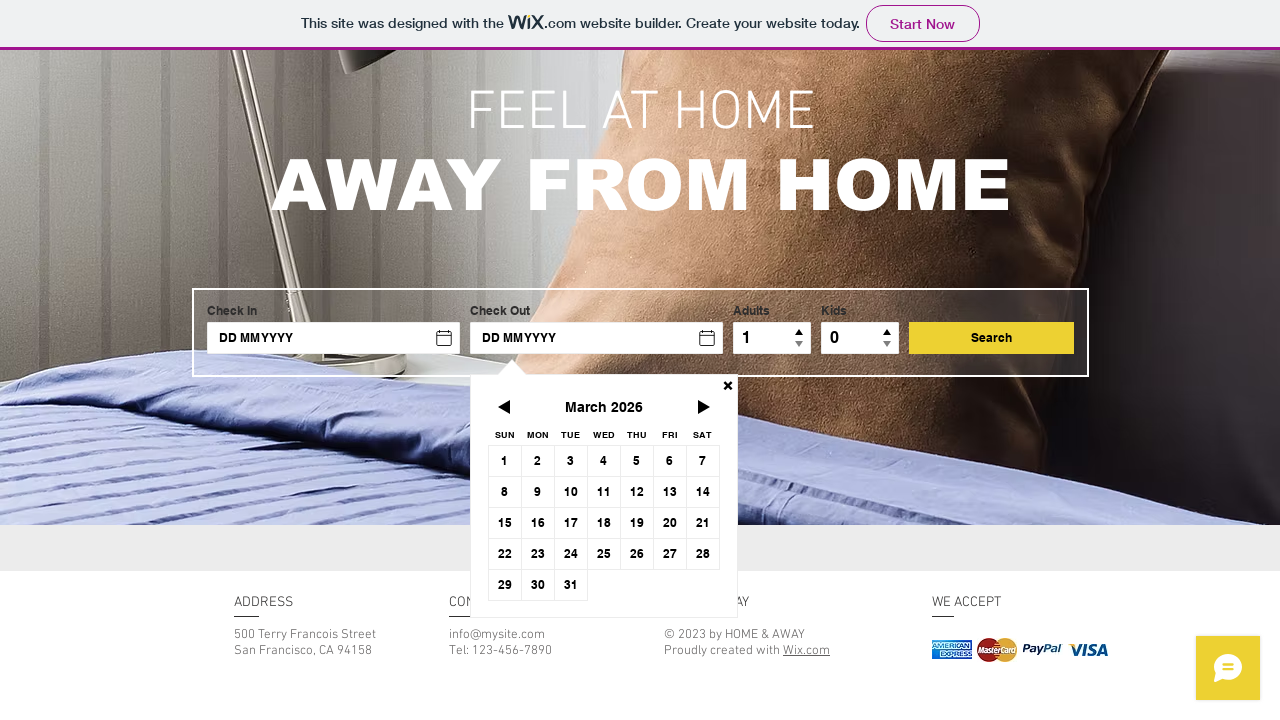

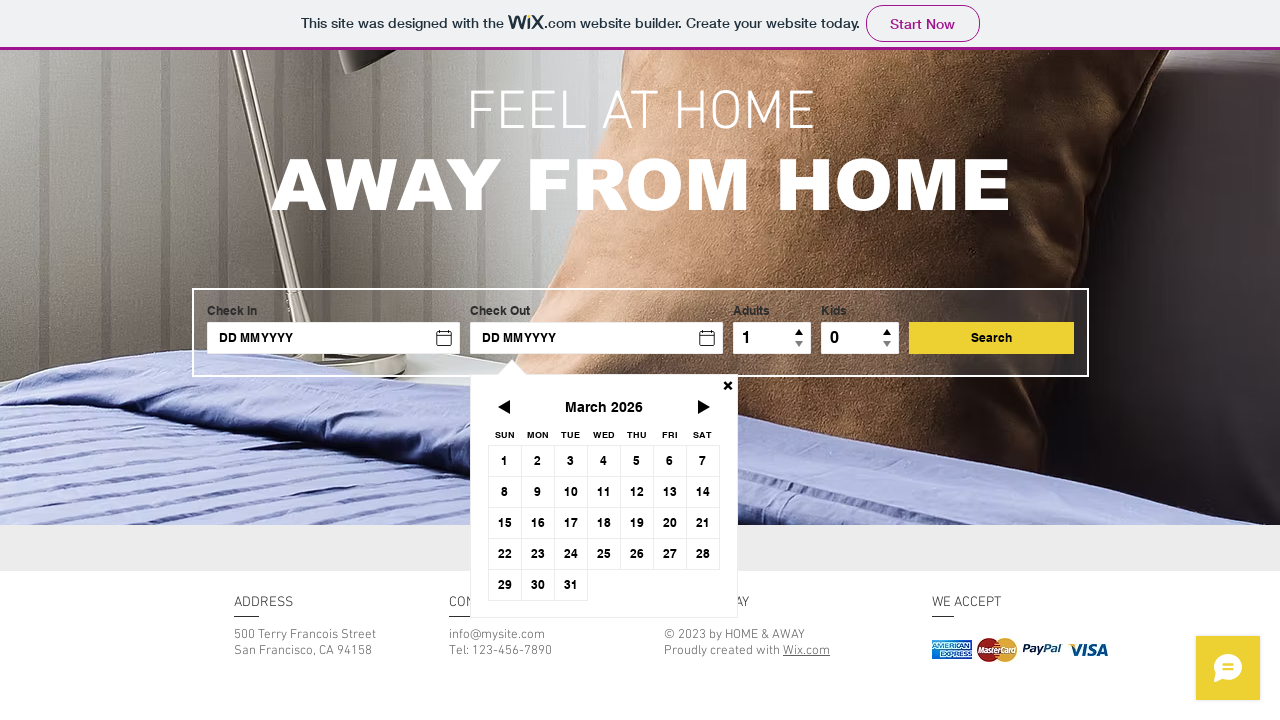